Tests add/remove elements functionality by clicking Add Element button, verifying Delete button appears, then clicking Delete

Starting URL: https://the-internet.herokuapp.com/add_remove_elements/

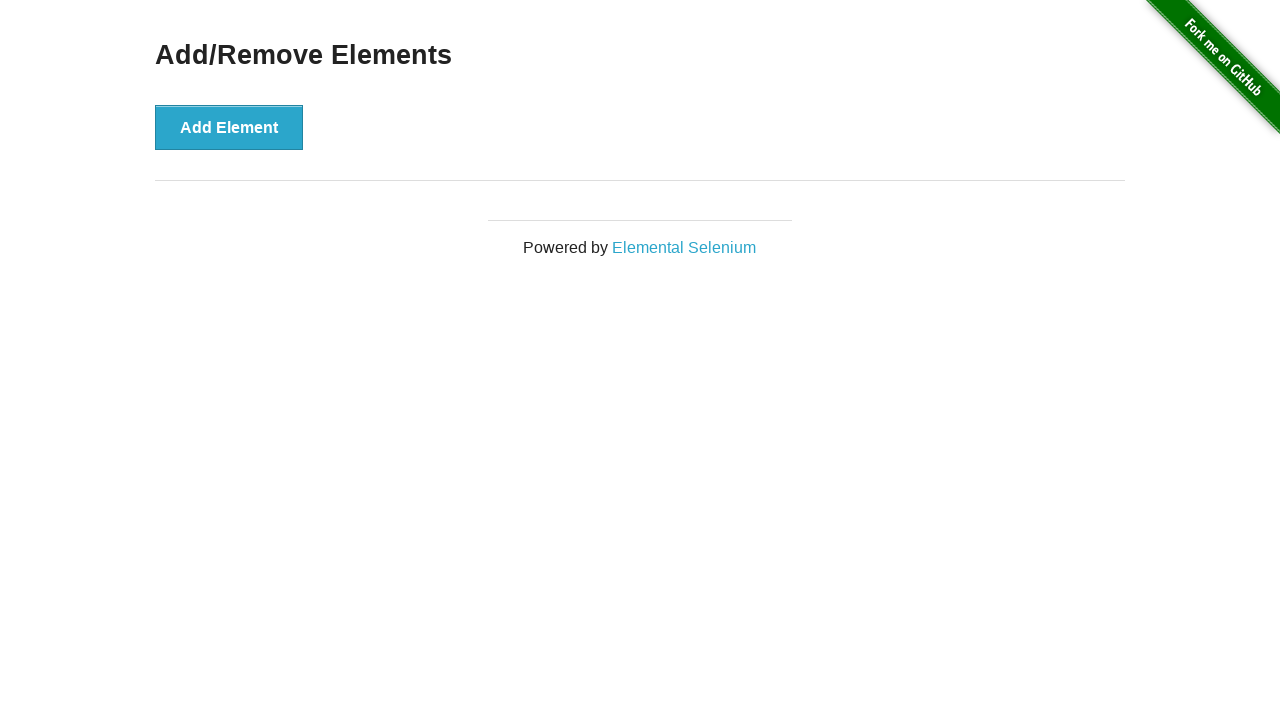

Navigated to add/remove elements page
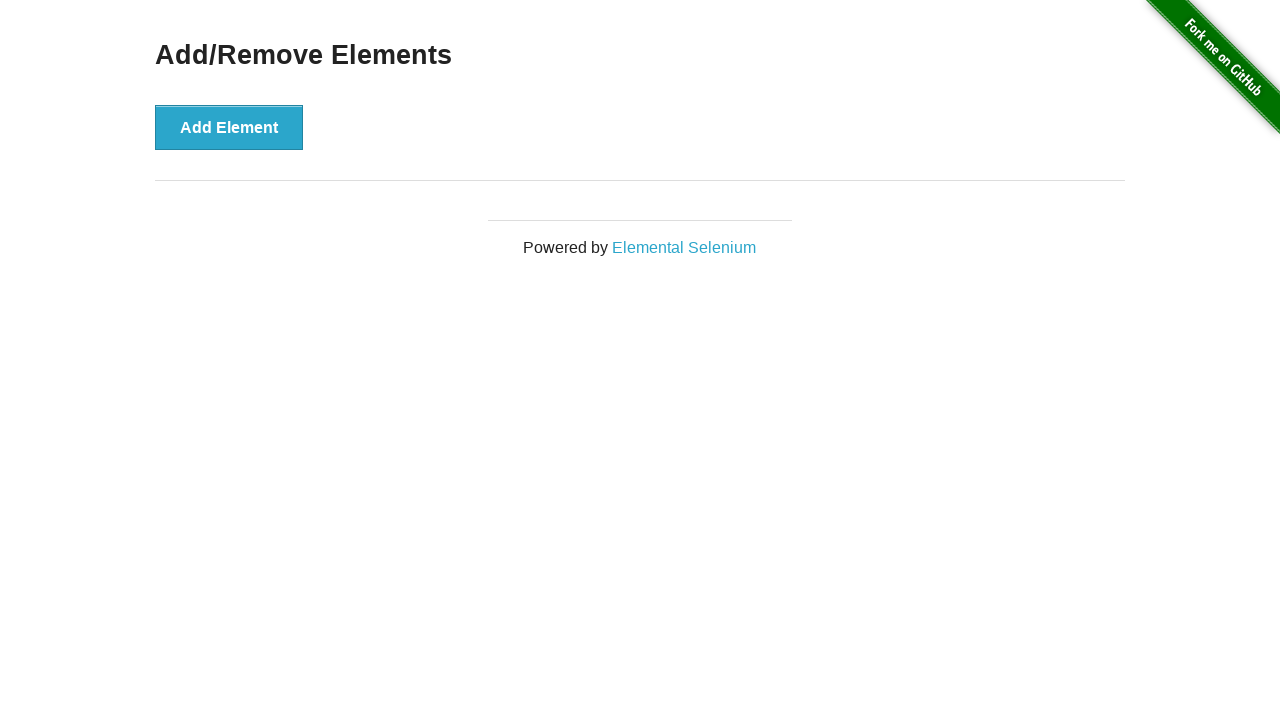

Clicked Add Element button at (229, 127) on xpath=//button[text()='Add Element']
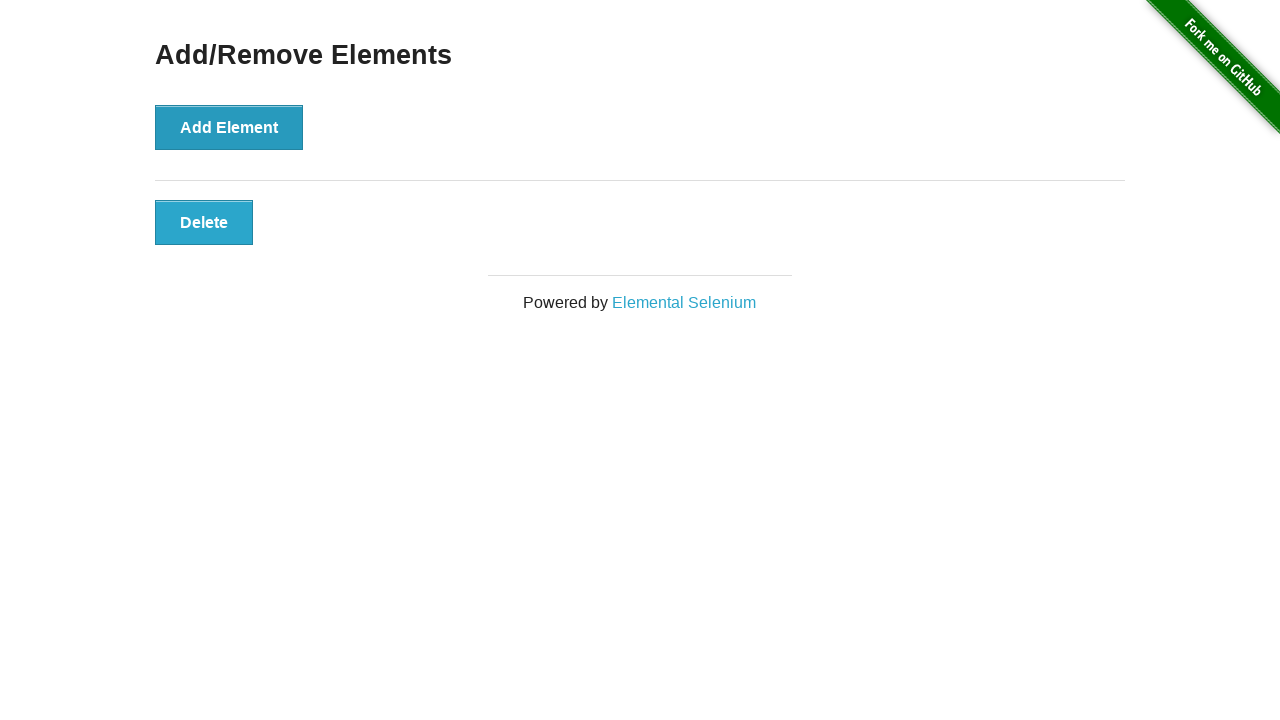

Delete button appeared after adding element
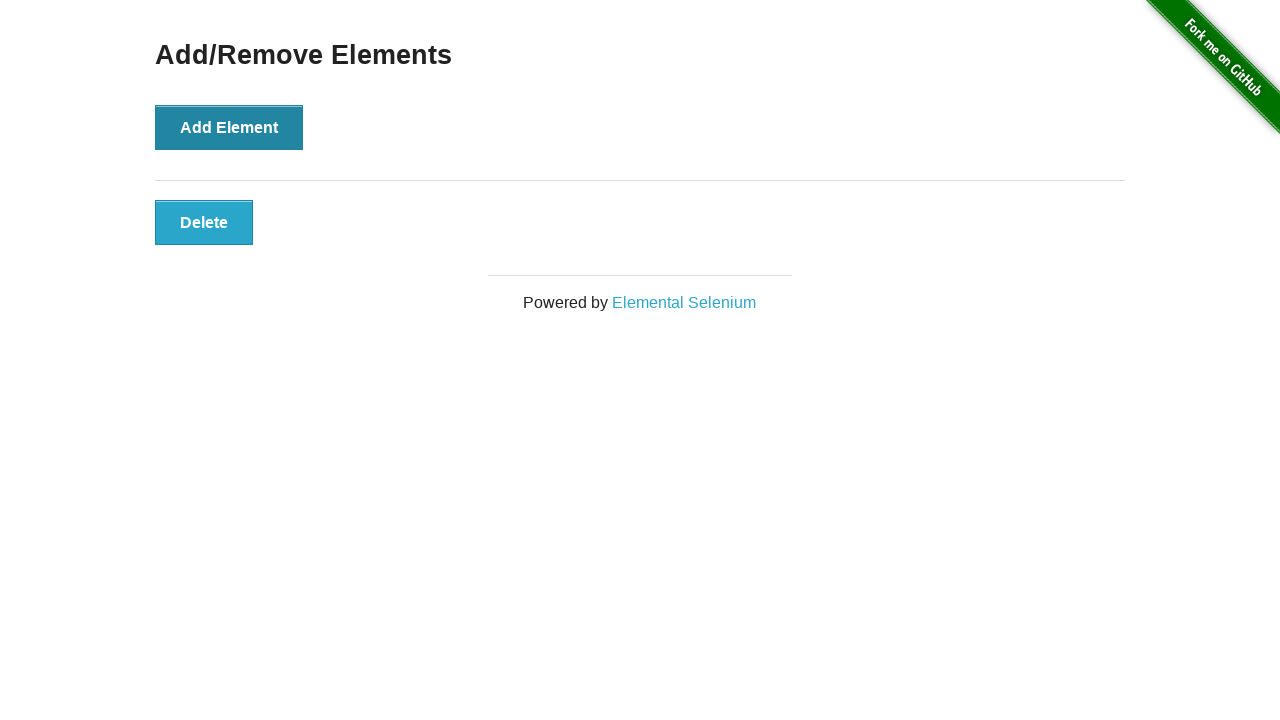

Clicked Delete button to remove element at (204, 222) on xpath=//button[text()='Delete']
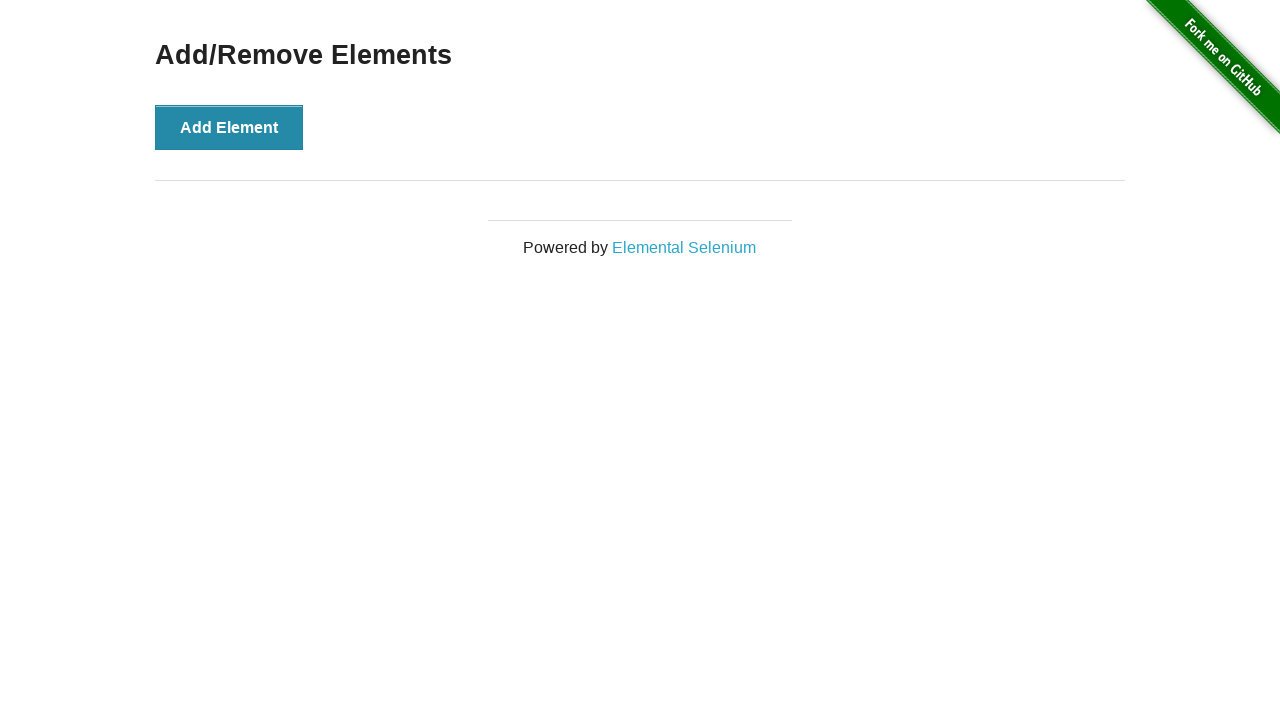

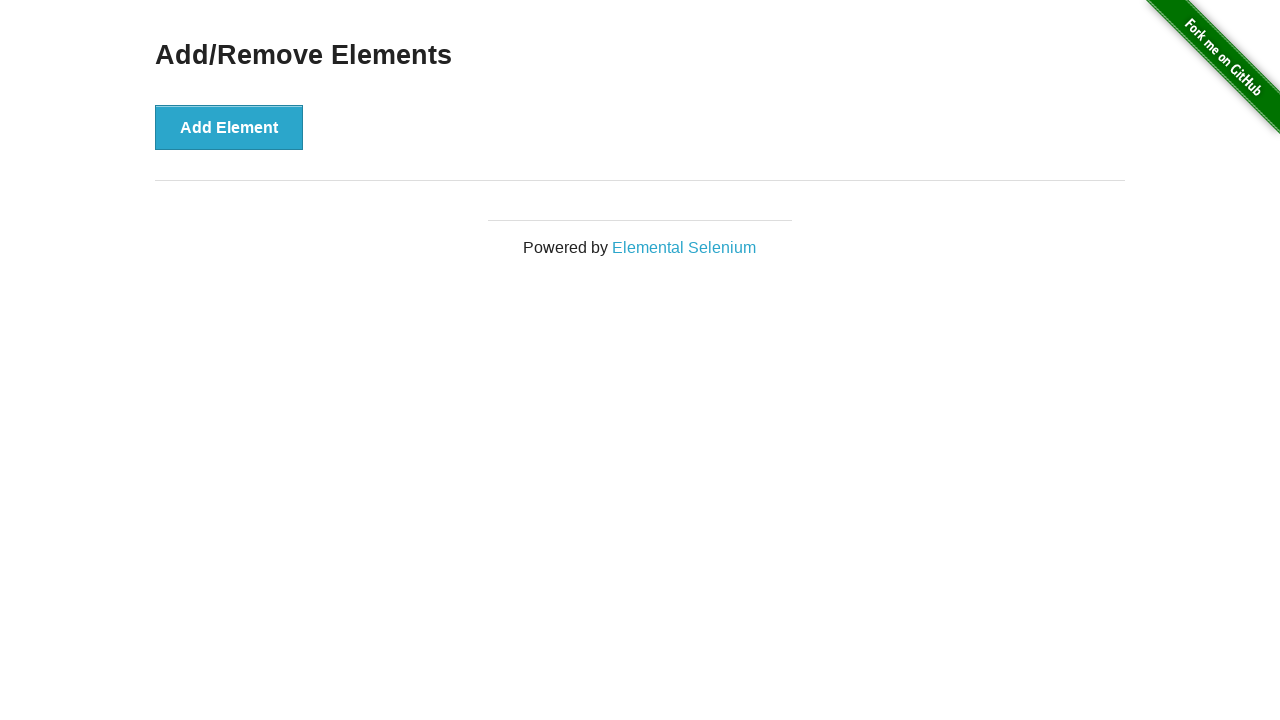